Tests custom dropdown selection on Syncfusion Angular demo page by selecting "Football" from a dropdown list and verifying the selection.

Starting URL: https://ej2.syncfusion.com/angular/demos/?_ga=2.262049992.437420821.1575083417-524628264.1575083417#/material/drop-down-list/data-binding

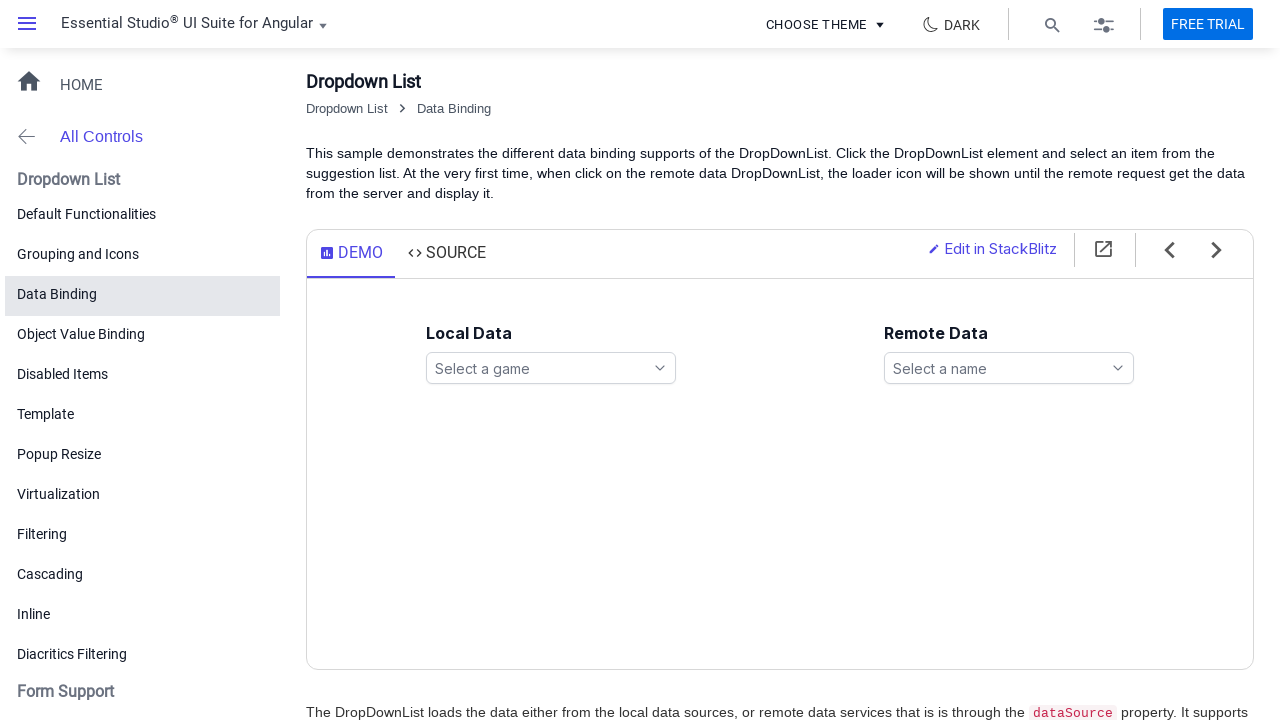

Clicked on the games dropdown to open it at (551, 368) on ejs-dropdownlist#games
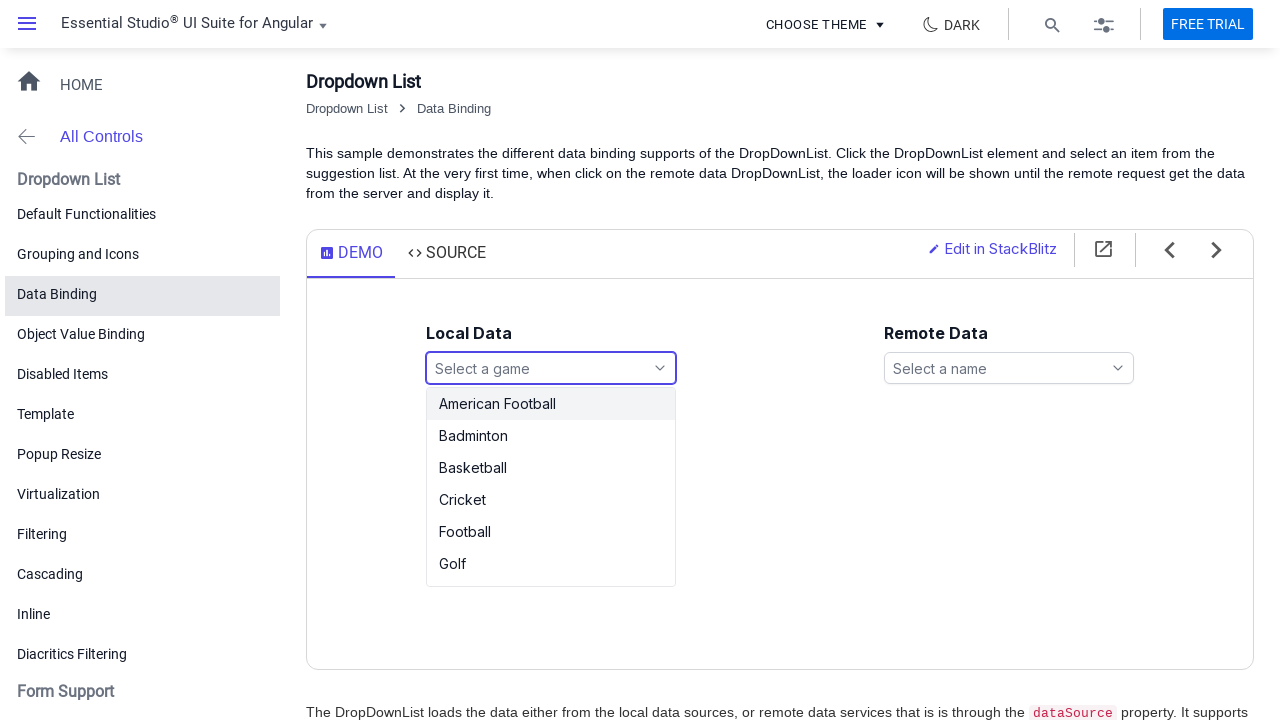

Dropdown options appeared
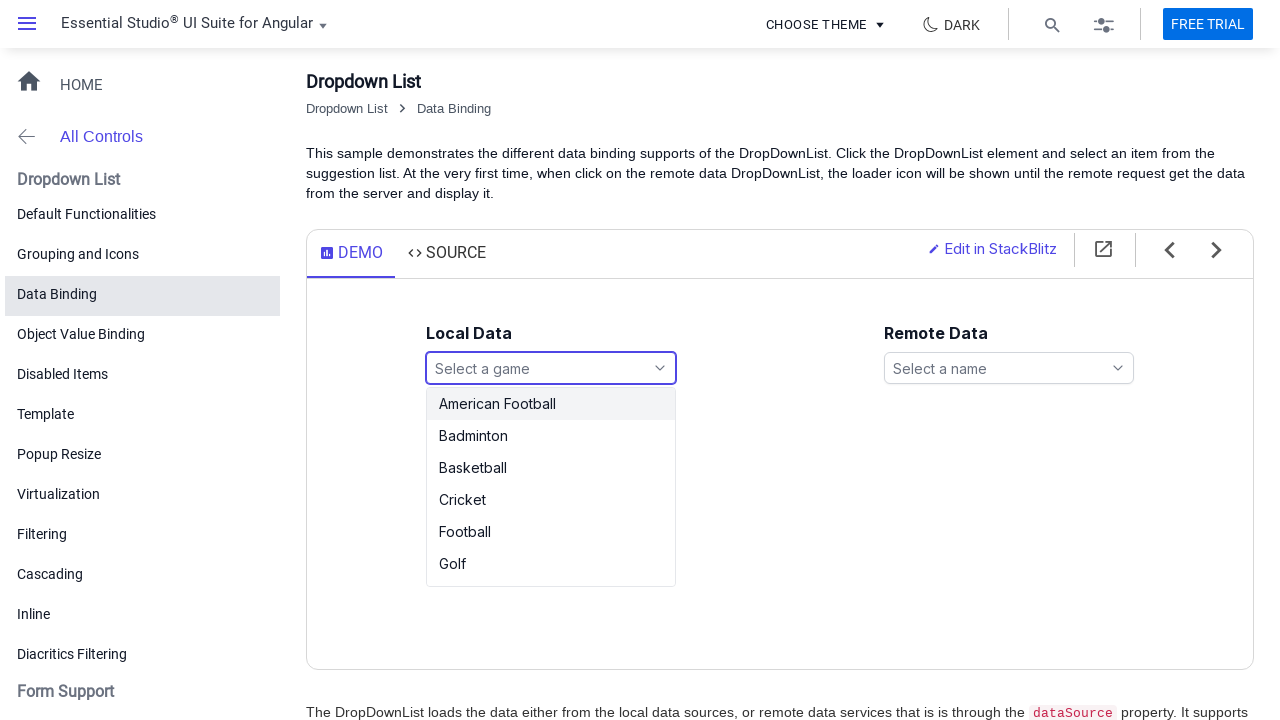

Selected 'Football' from the dropdown list at (551, 404) on ul#games_options li:has-text('Football')
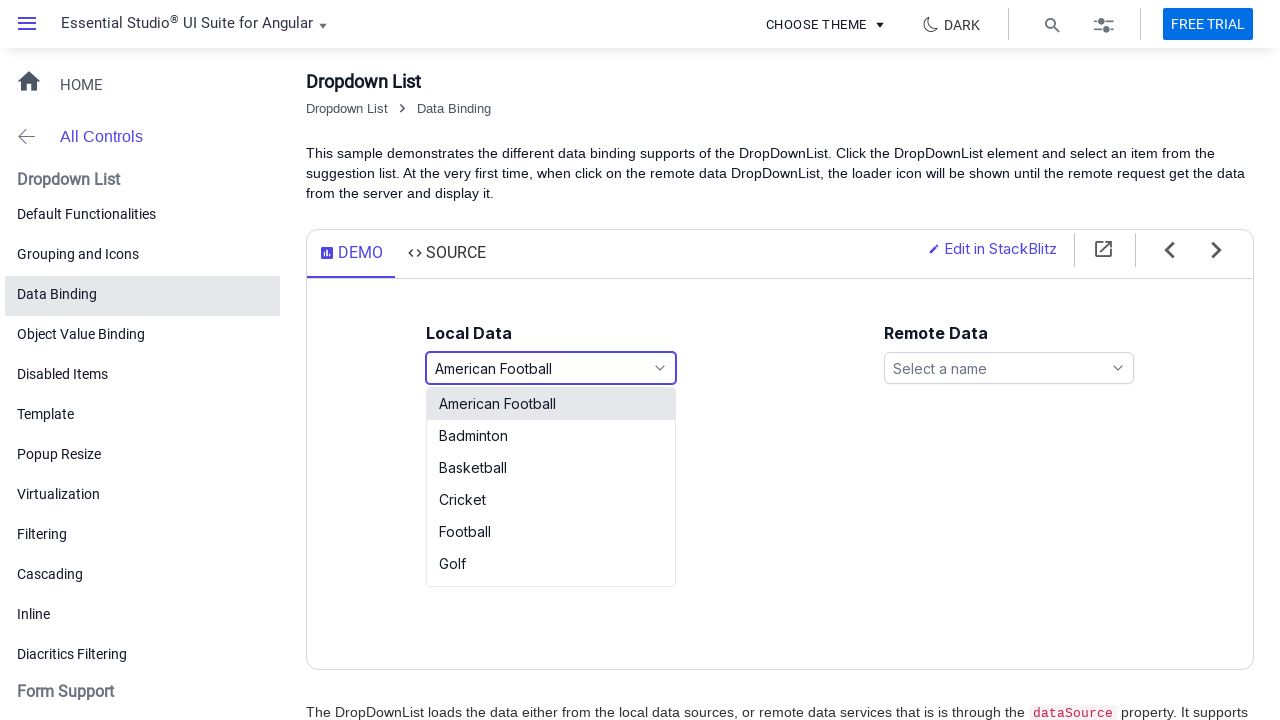

Verified that 'Football' is displayed as the selected value in the dropdown
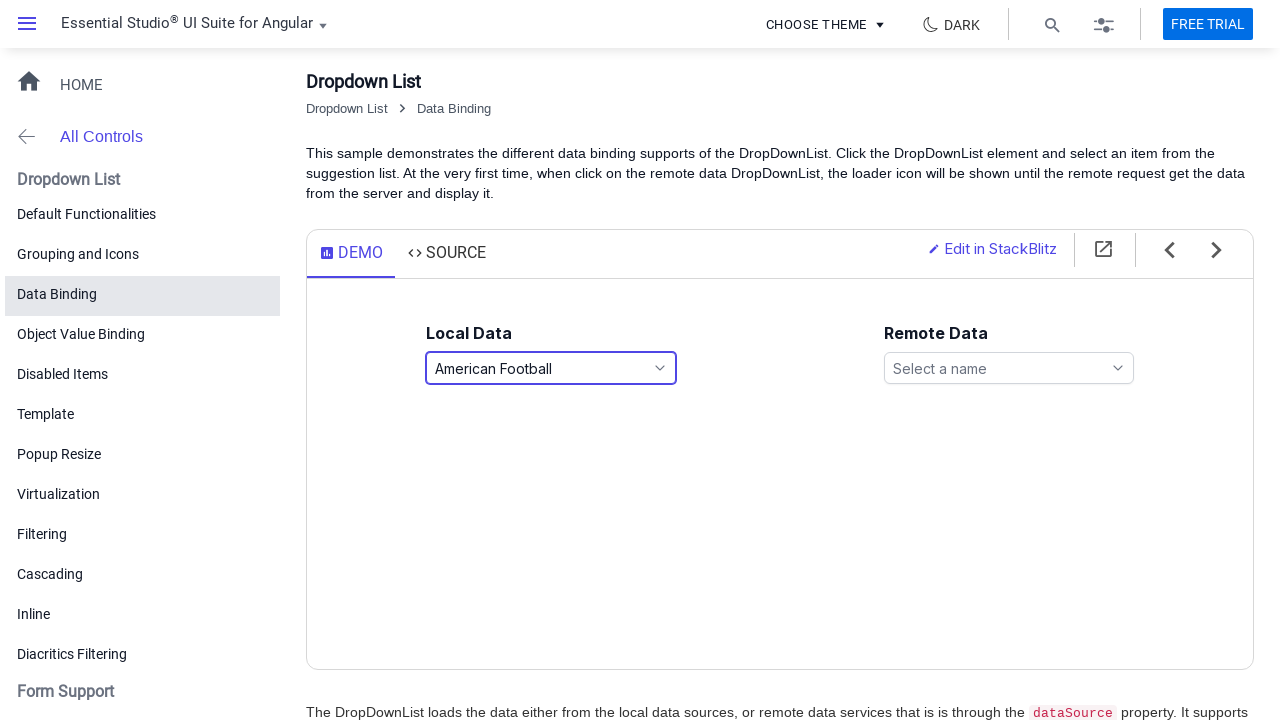

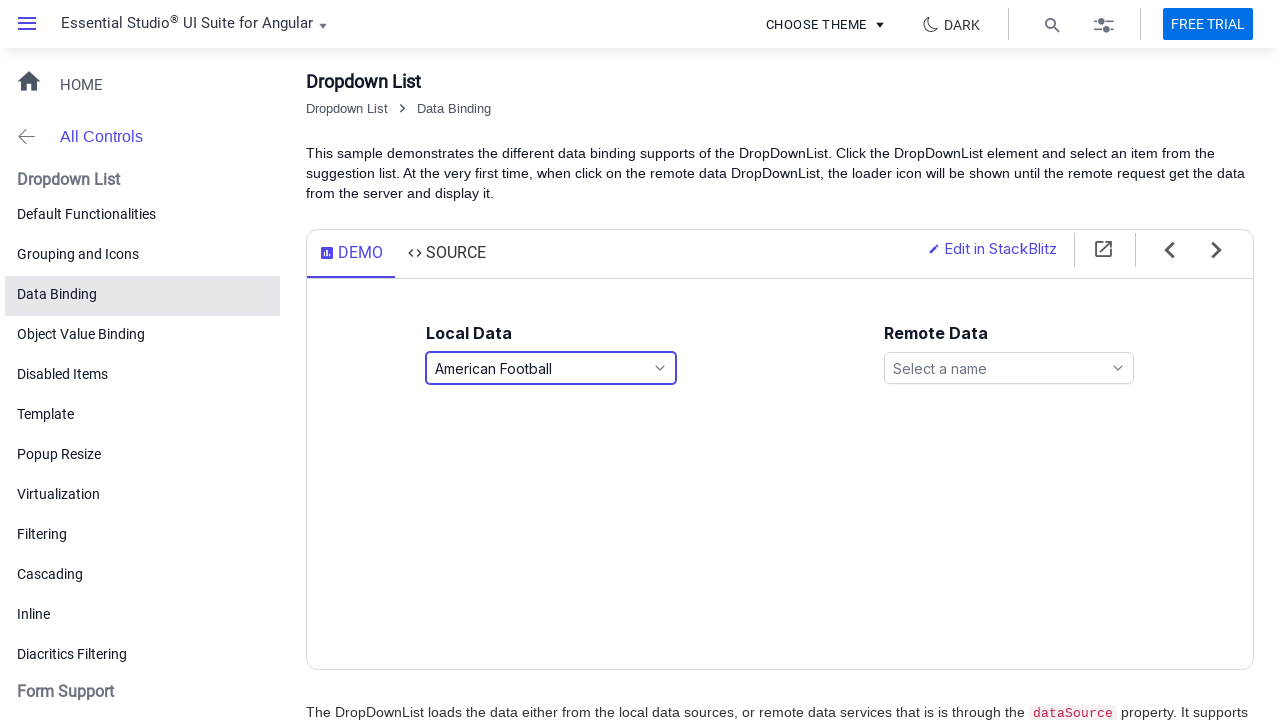